Tests navigation to the About Us page by clicking the "About Us" link and verifying the page title changes to "About Training Support"

Starting URL: https://training-support.net/

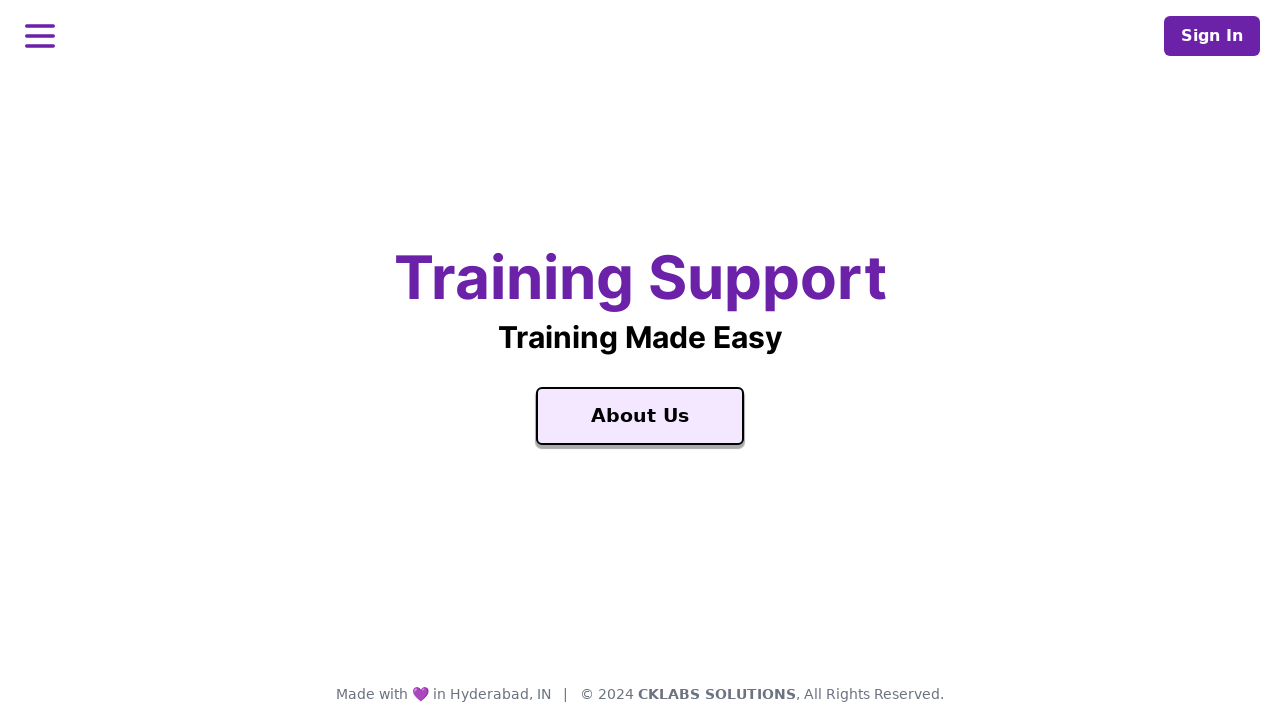

Clicked the 'About Us' link at (640, 416) on text=About Us
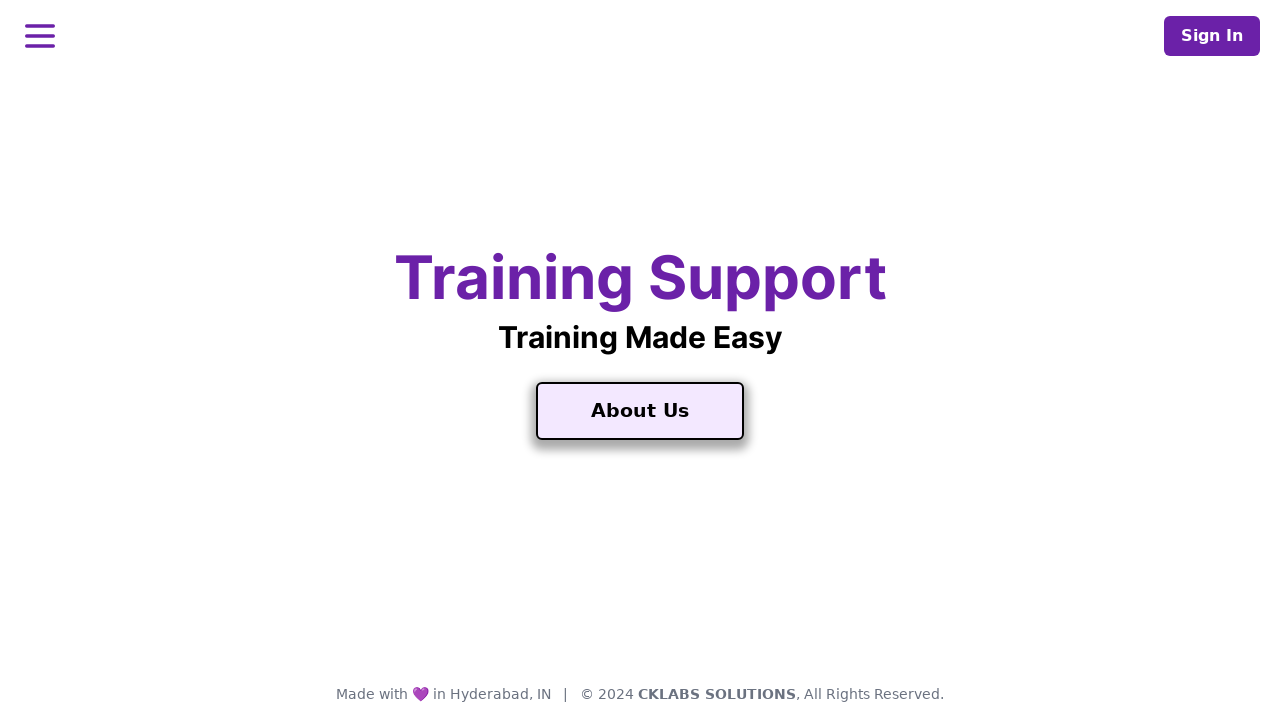

Page load completed
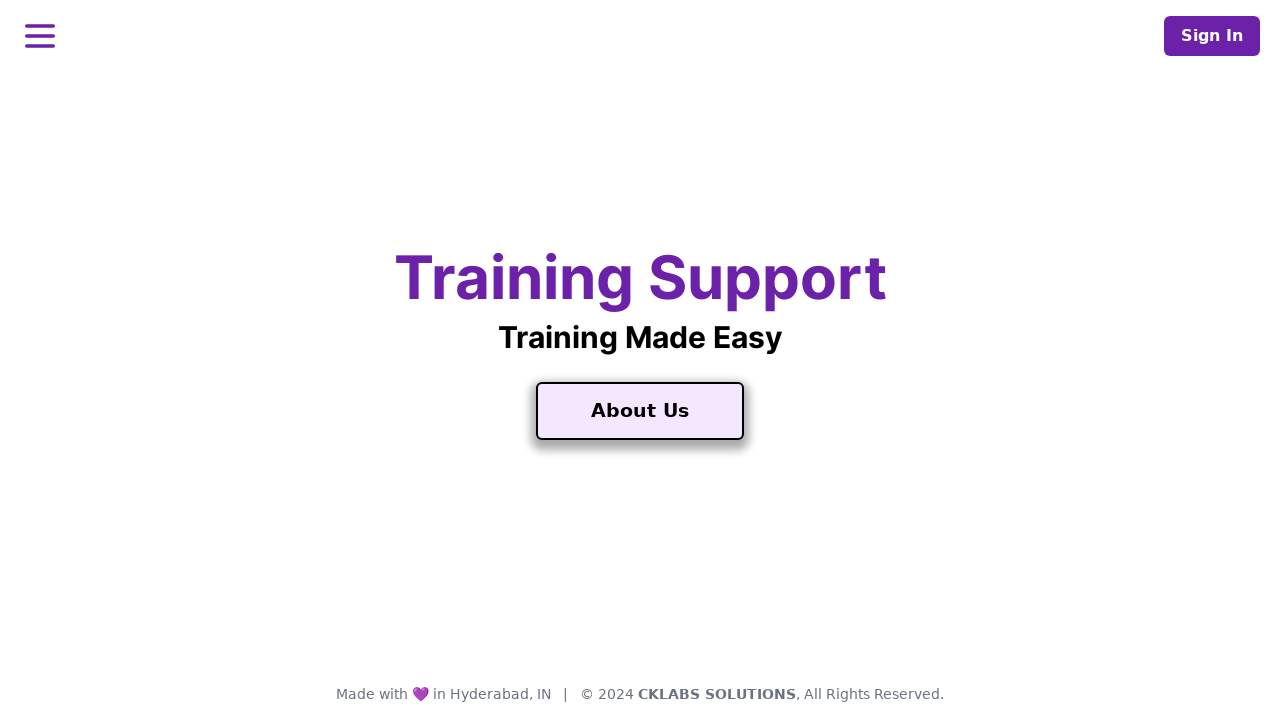

Verified page title is 'About Training Support'
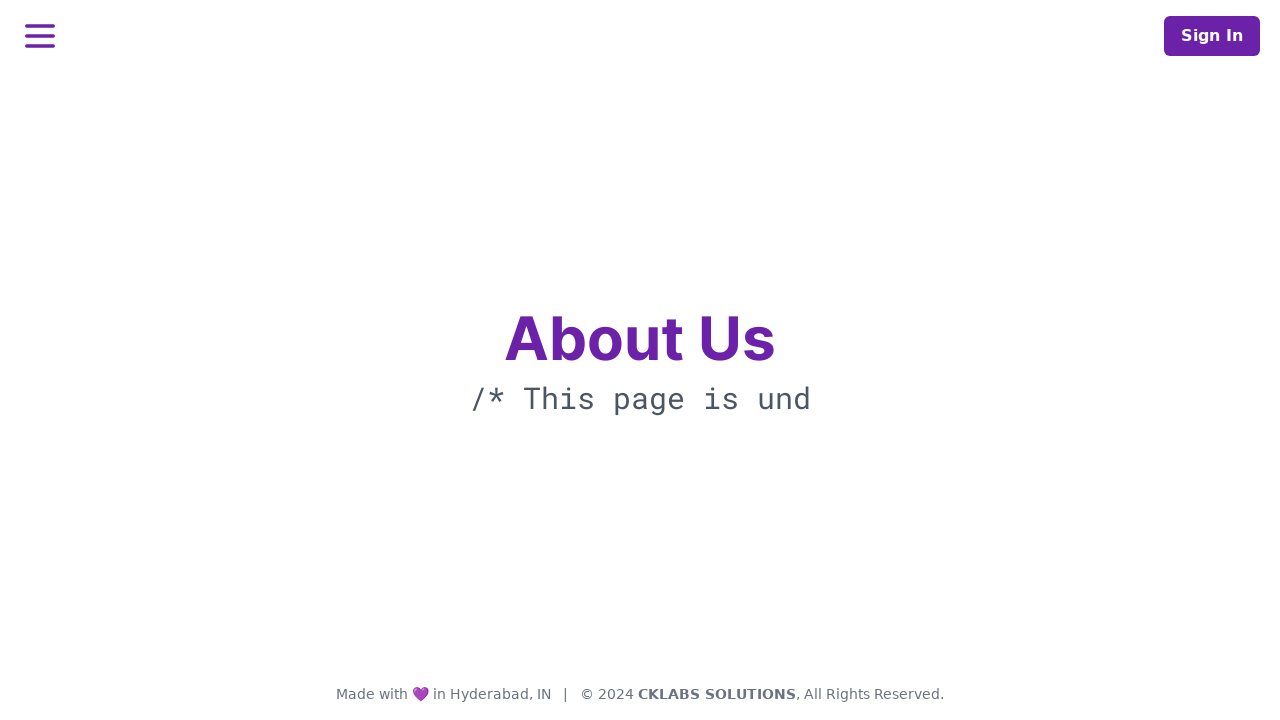

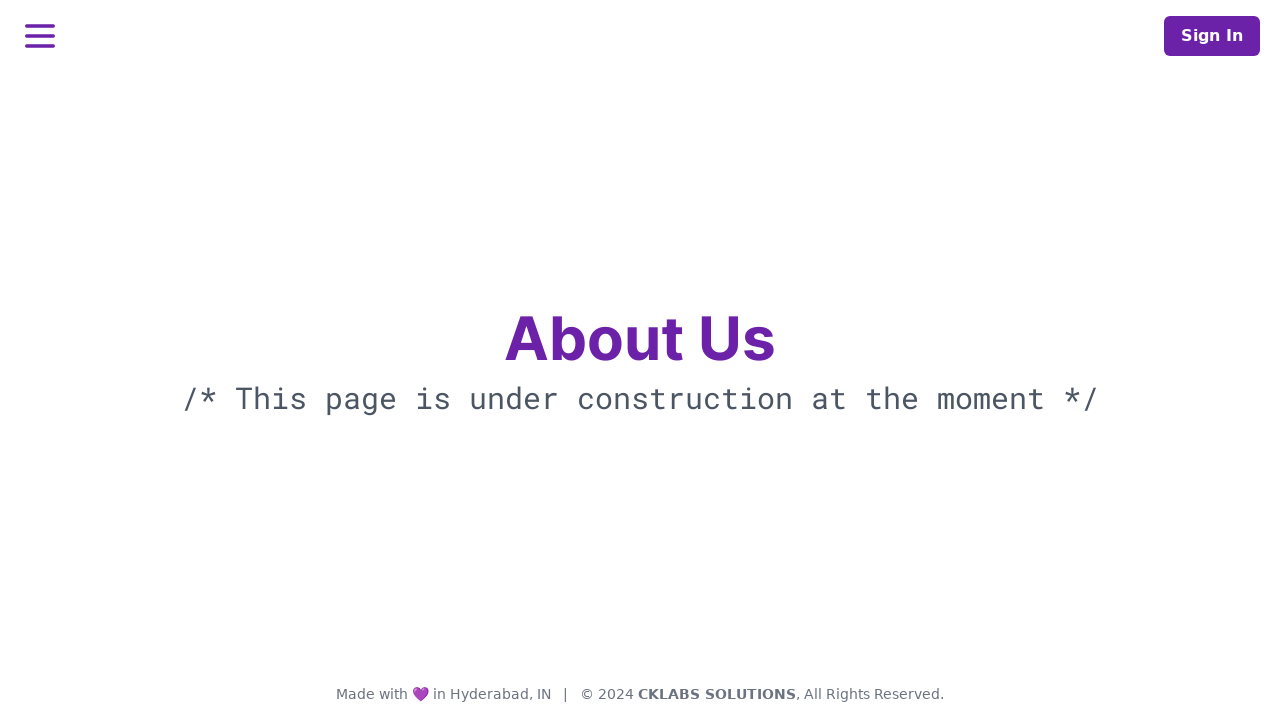